Tests the CRM application sign-in flow by clicking sign in link, filling email and password fields, checking remember me checkbox, submitting the form, and then signing out

Starting URL: https://automationplayground.com/crm/

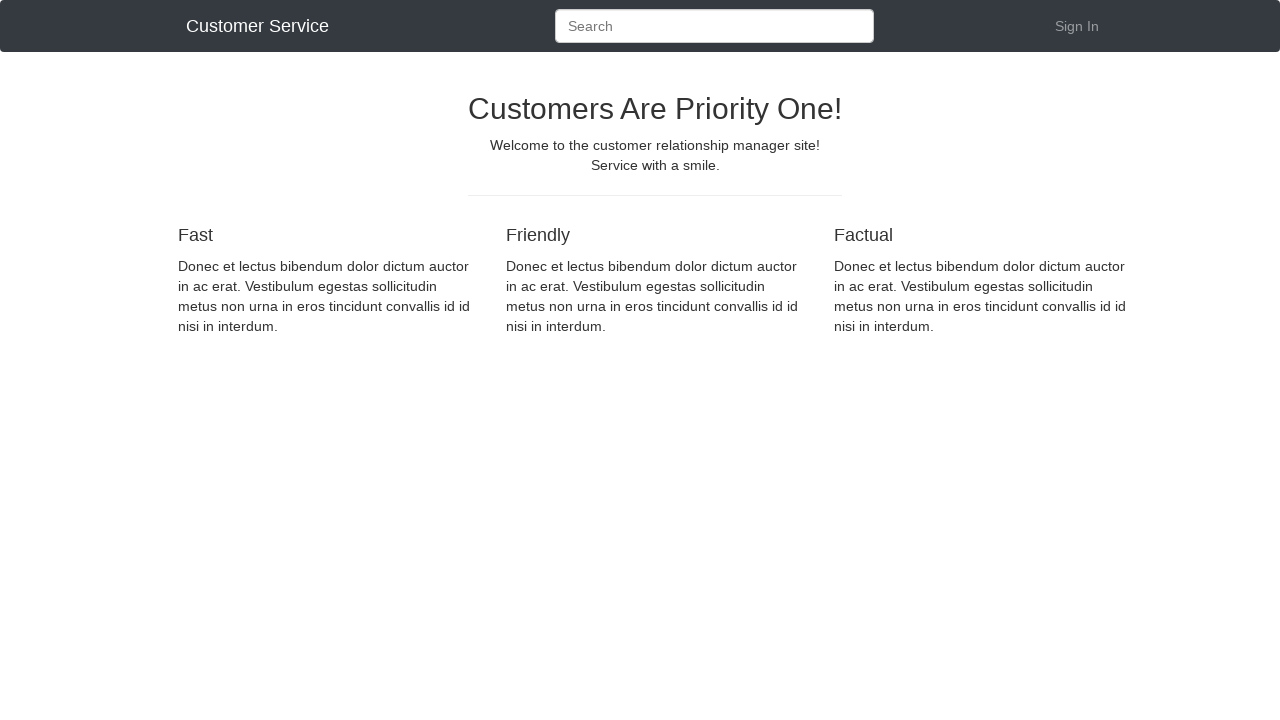

Clicked Sign In link at (1077, 26) on a:text('Sign In')
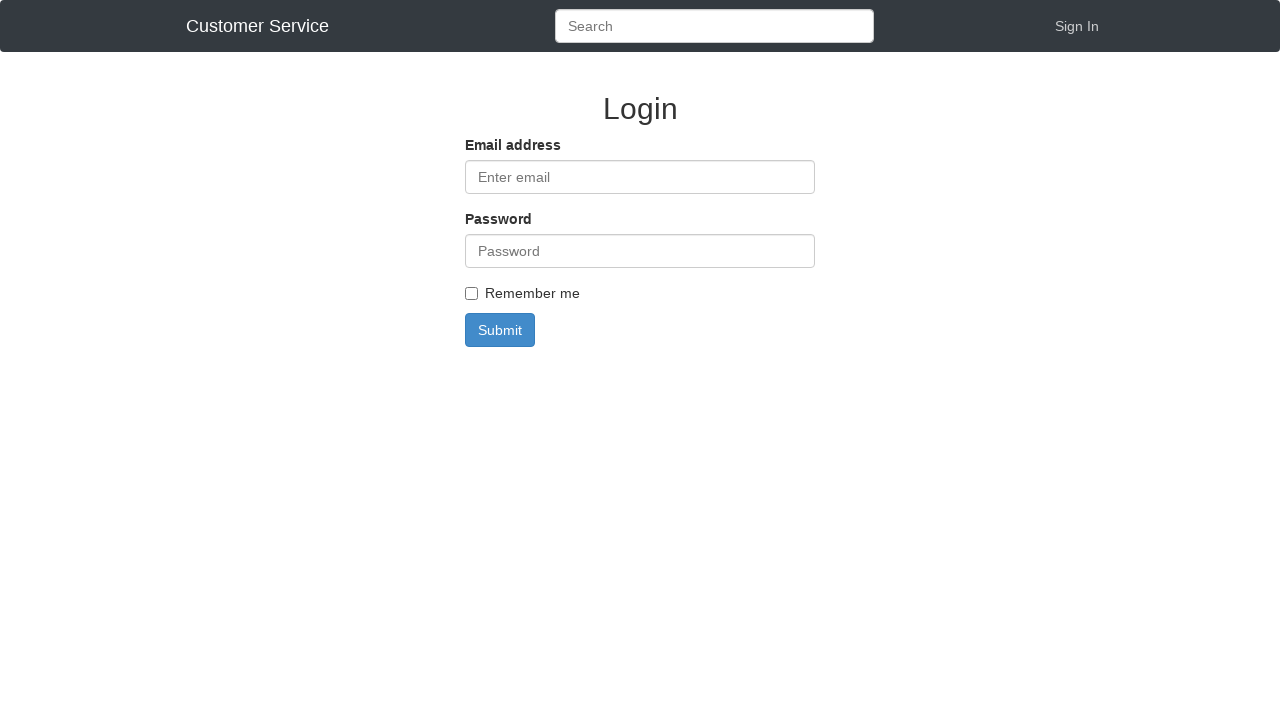

Filled email field with 'test@gmail.com' on #email-id
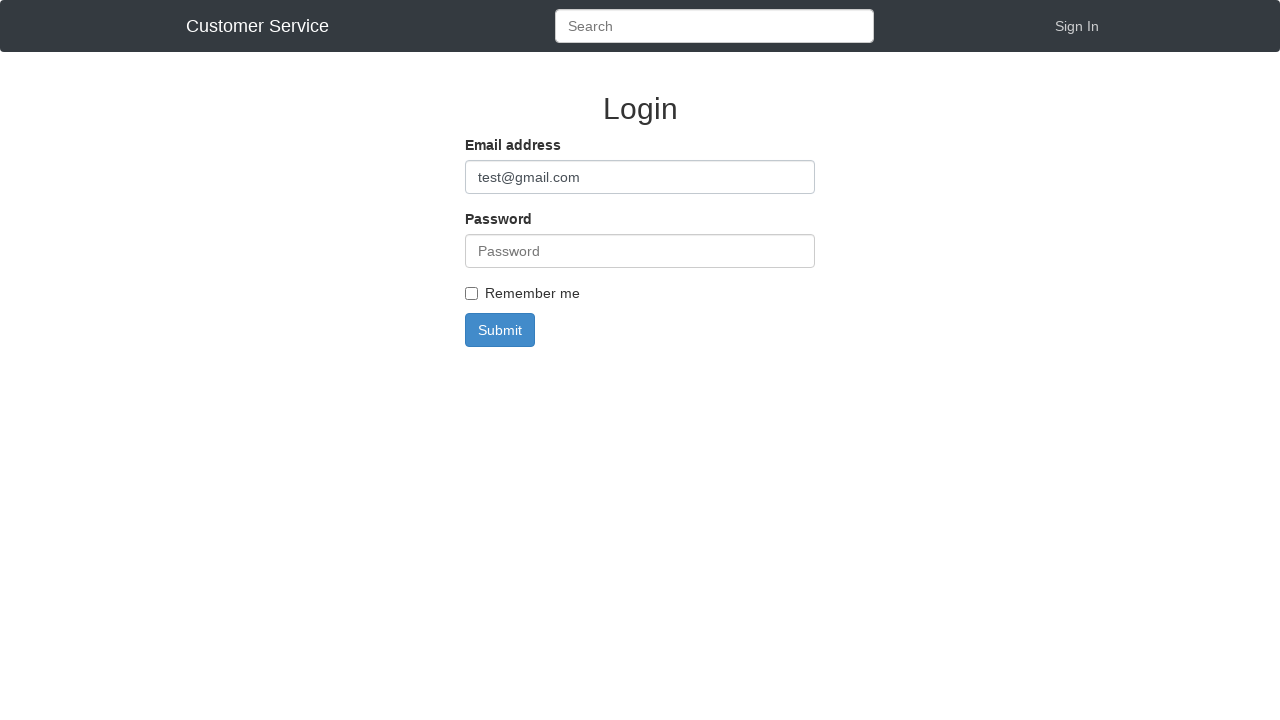

Filled password field with 'test123' on input[name='password-name']
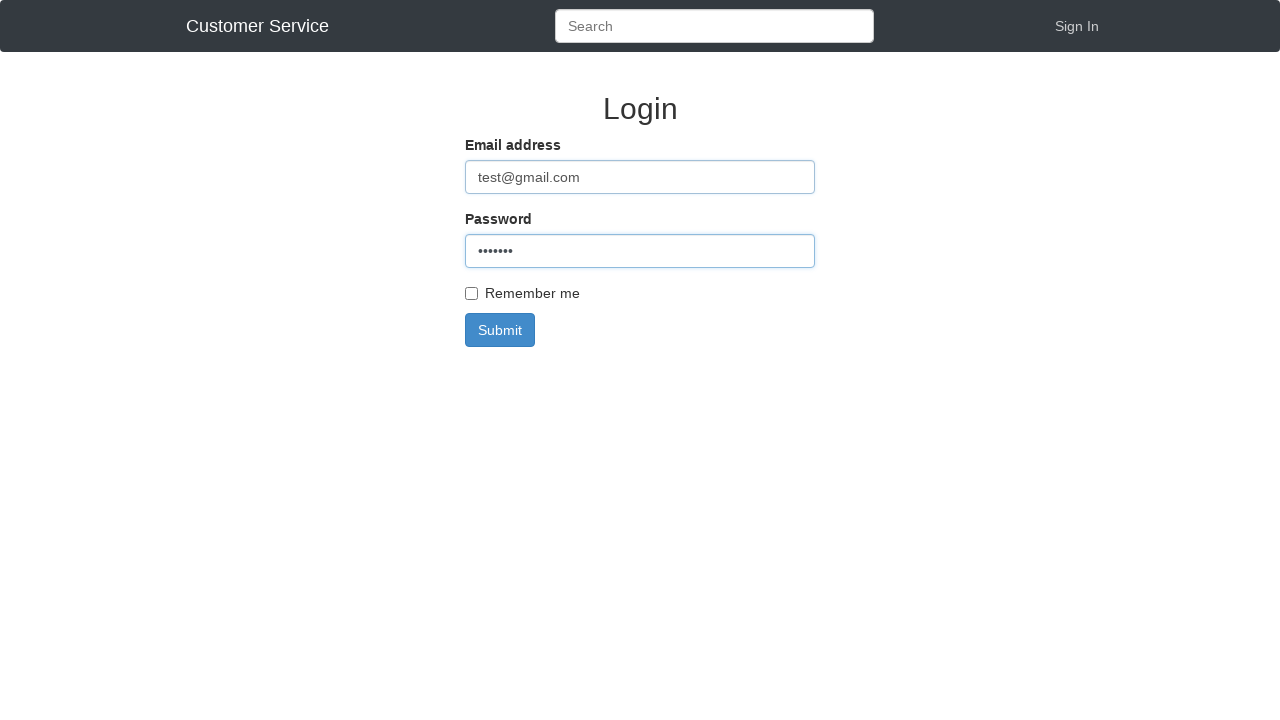

Checked Remember Me checkbox at (472, 294) on #remember
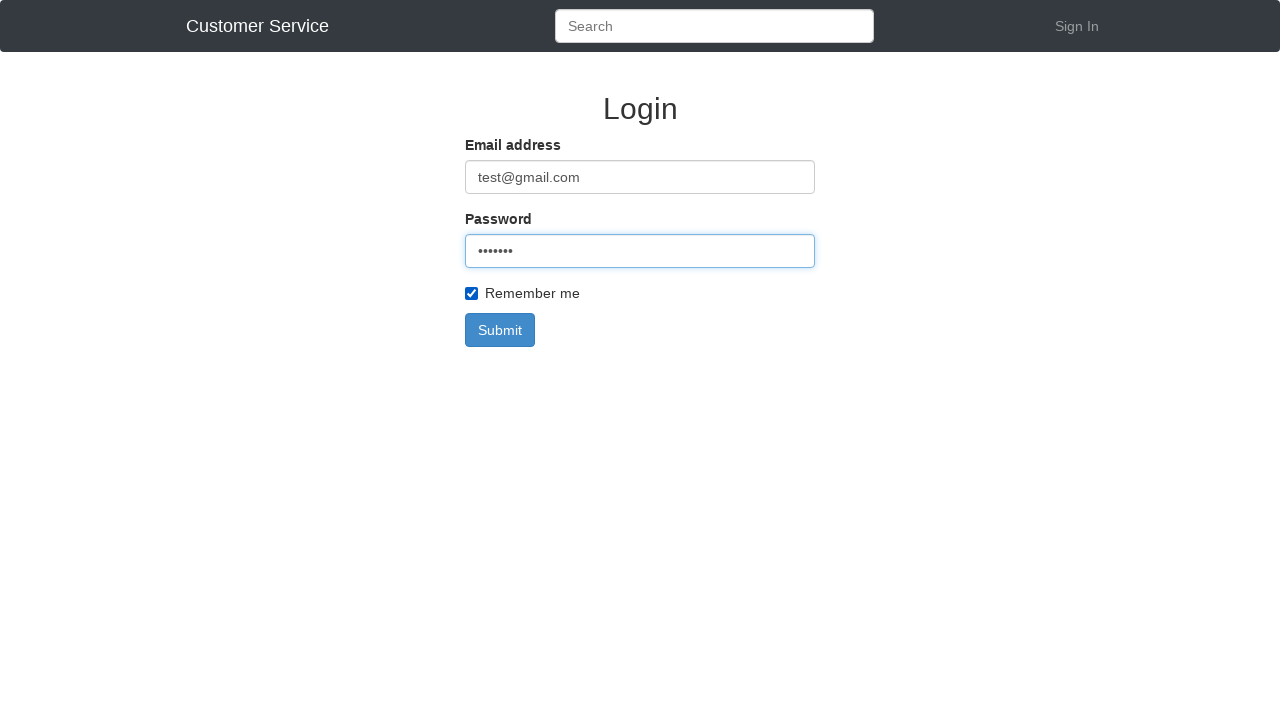

Clicked submit button to sign in at (500, 330) on .btn
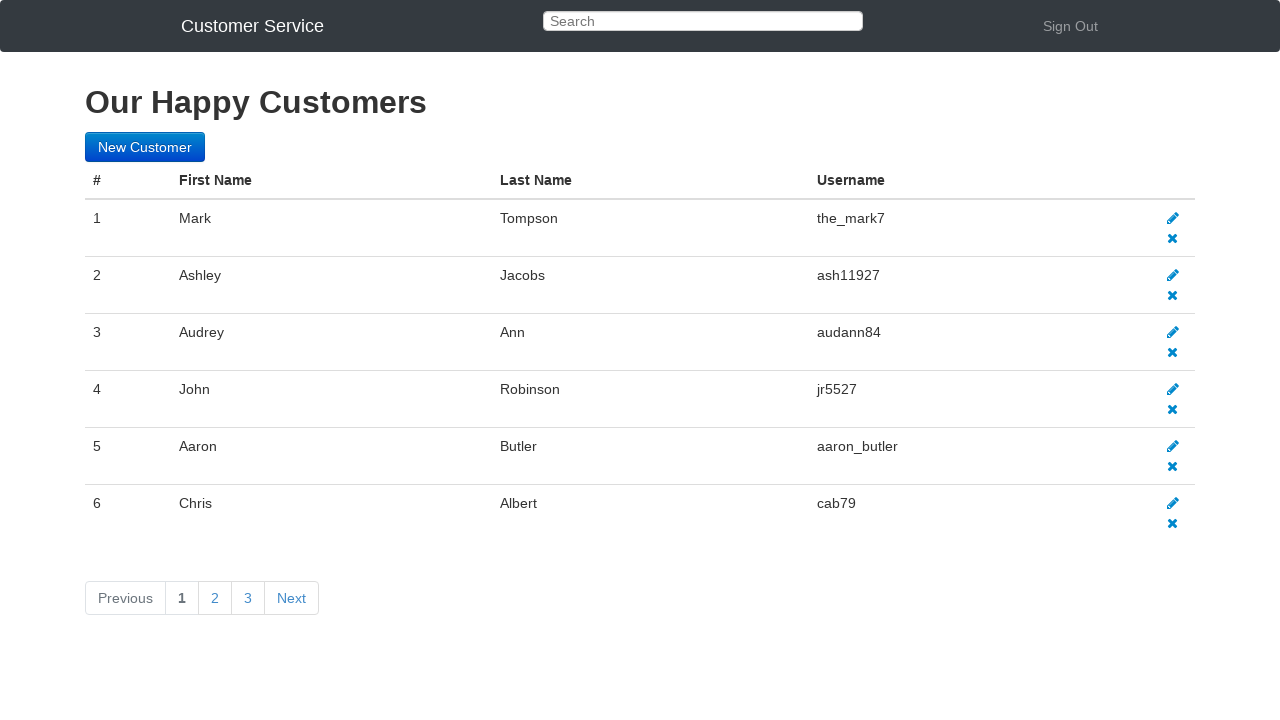

Page loaded after sign in (networkidle)
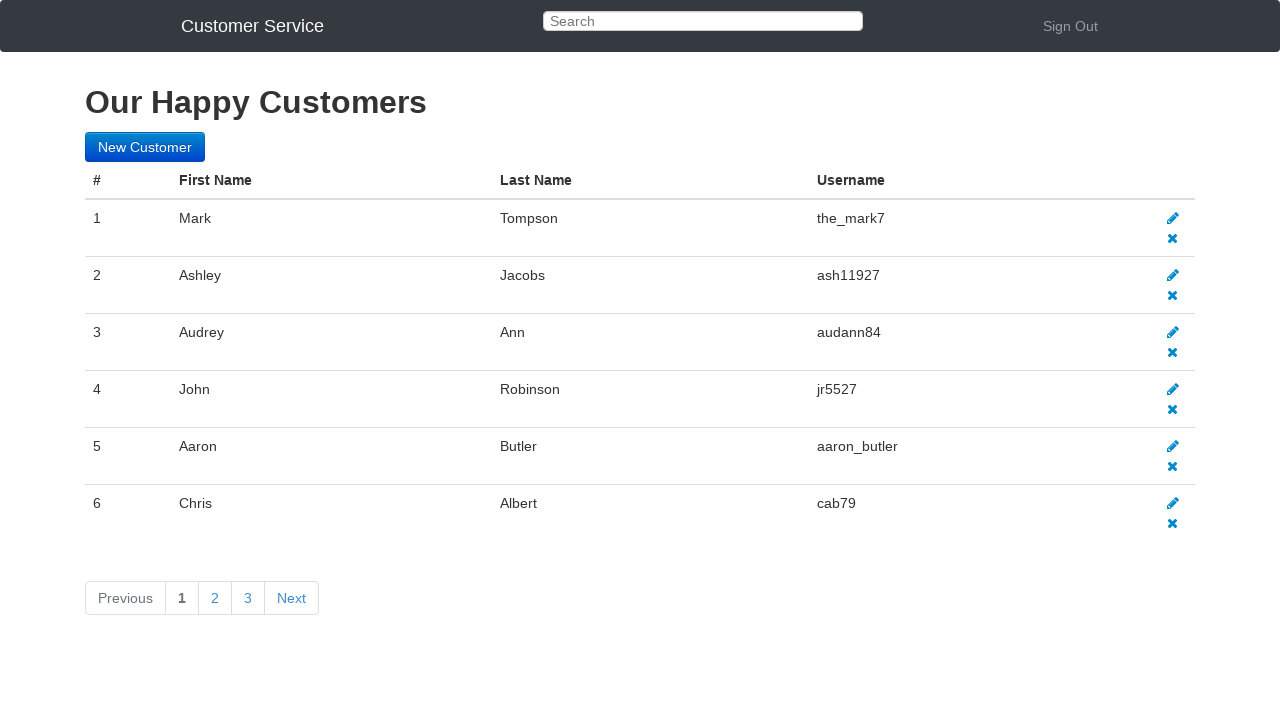

Clicked Sign Out link at (1071, 26) on a:text('Sign Out')
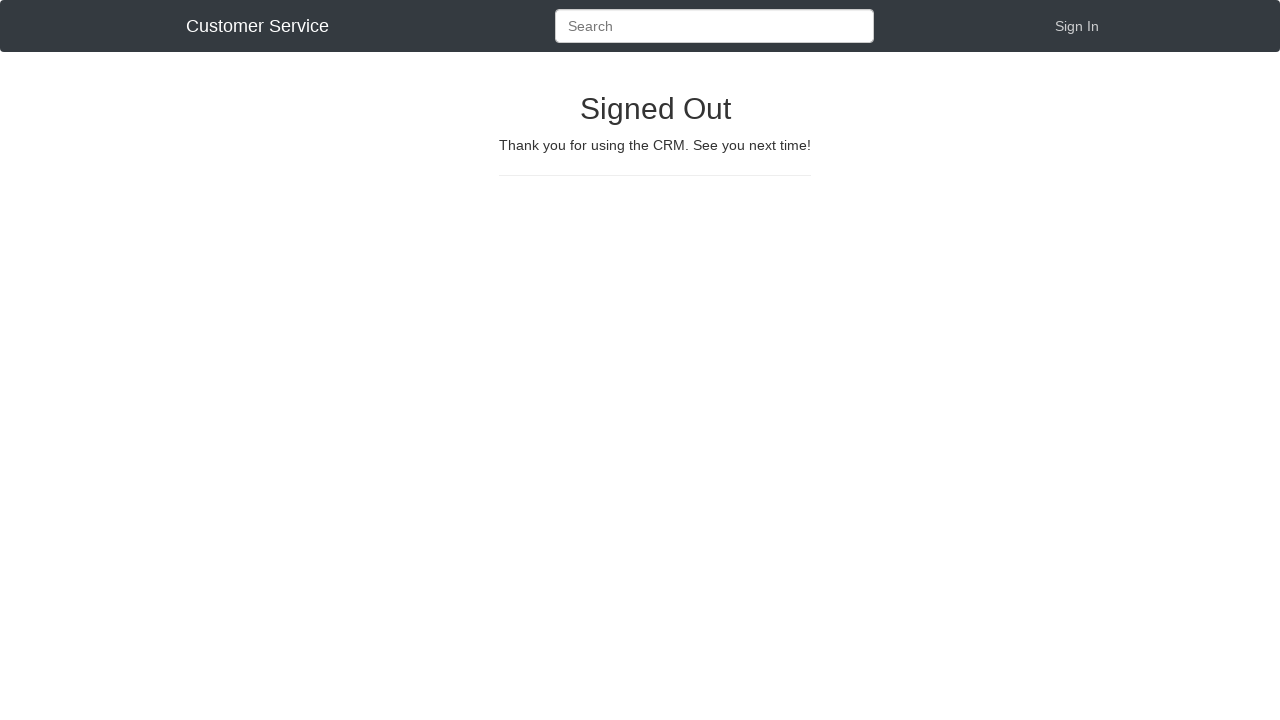

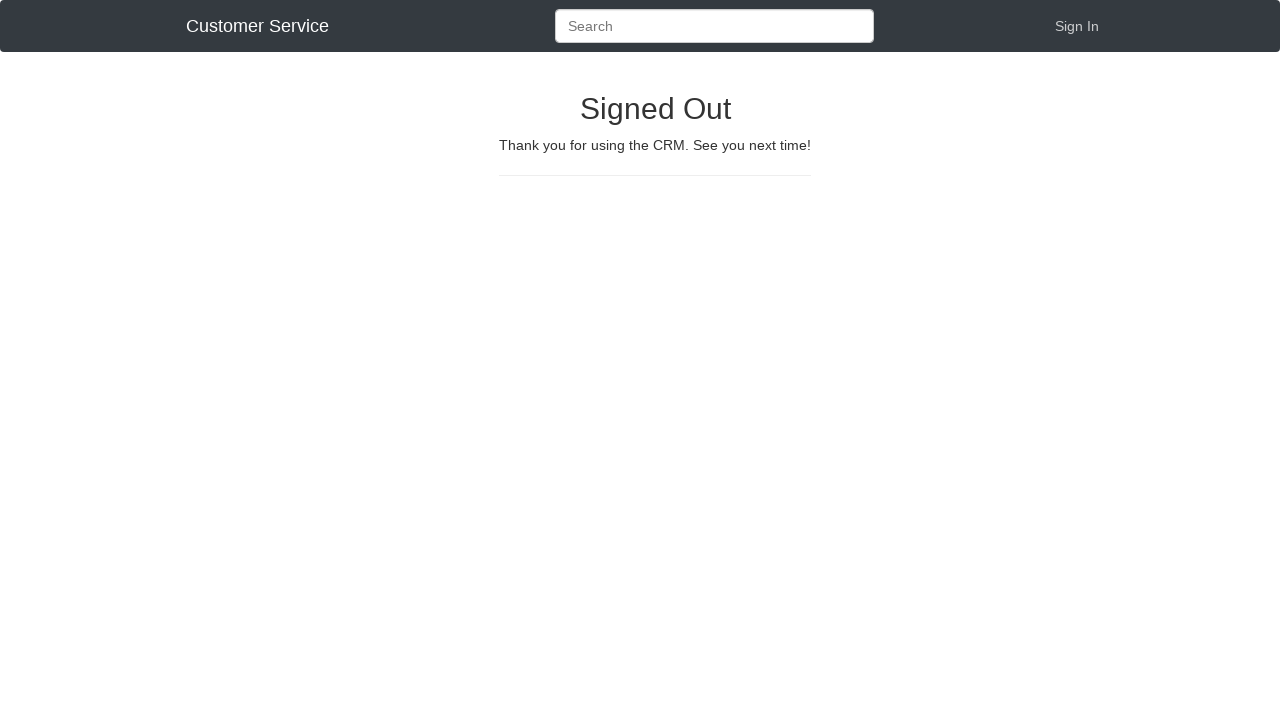